Clicks on the OrangeHRM, Inc link which opens in a new window/tab

Starting URL: https://opensource-demo.orangehrmlive.com/

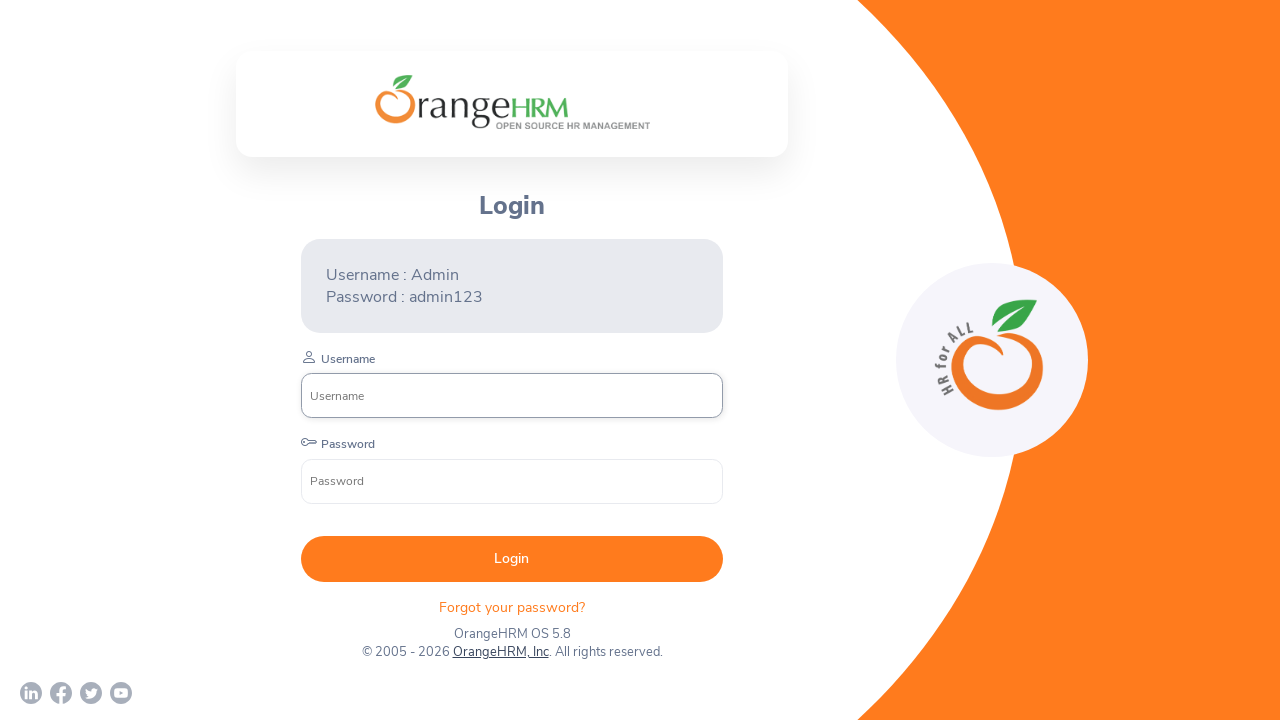

Clicked on the OrangeHRM, Inc link at (500, 652) on text=OrangeHRM, Inc
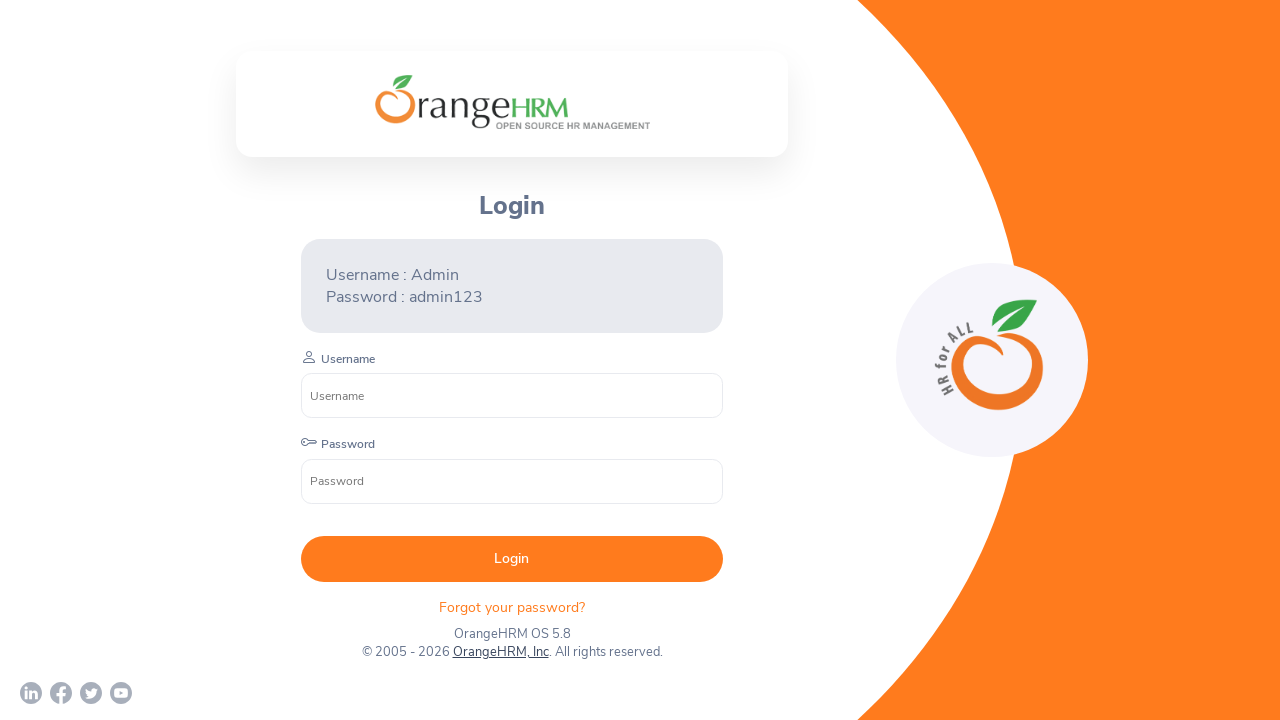

Waited for new tab/window to open
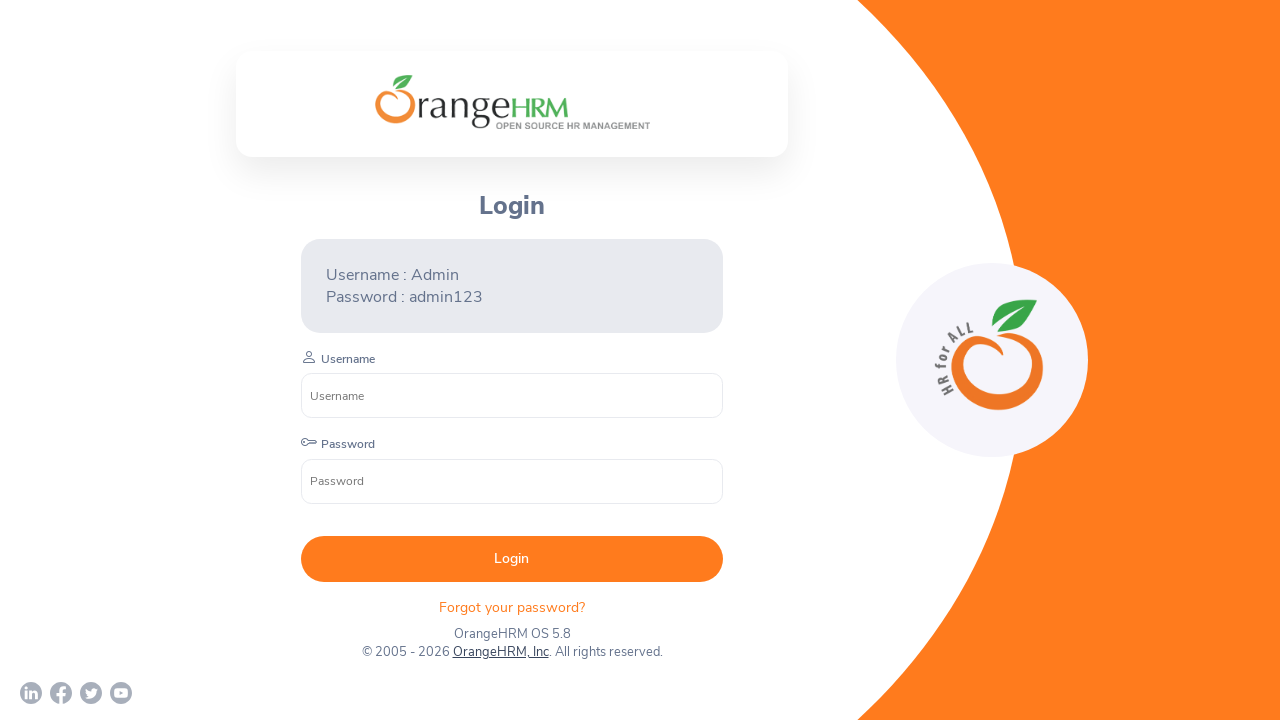

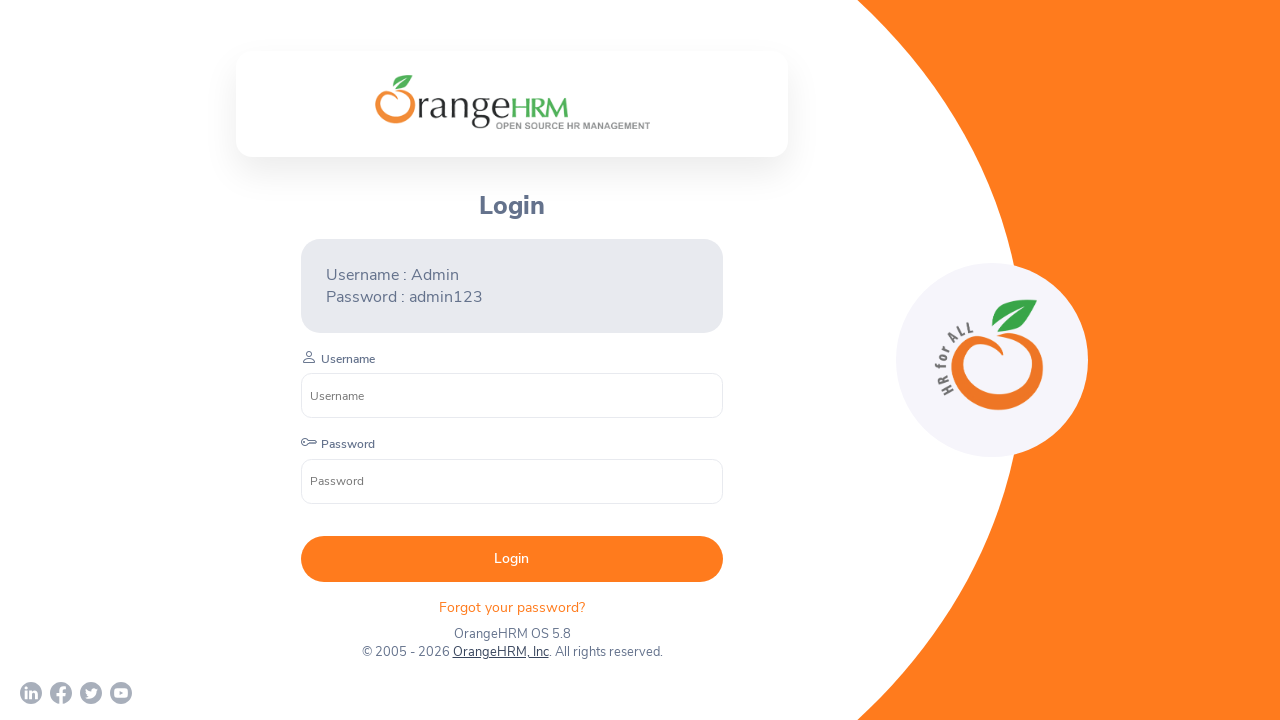